Tests checkbox selection functionality by clicking a checkbox and verifying its selected state

Starting URL: https://rahulshettyacademy.com/dropdownsPractise/

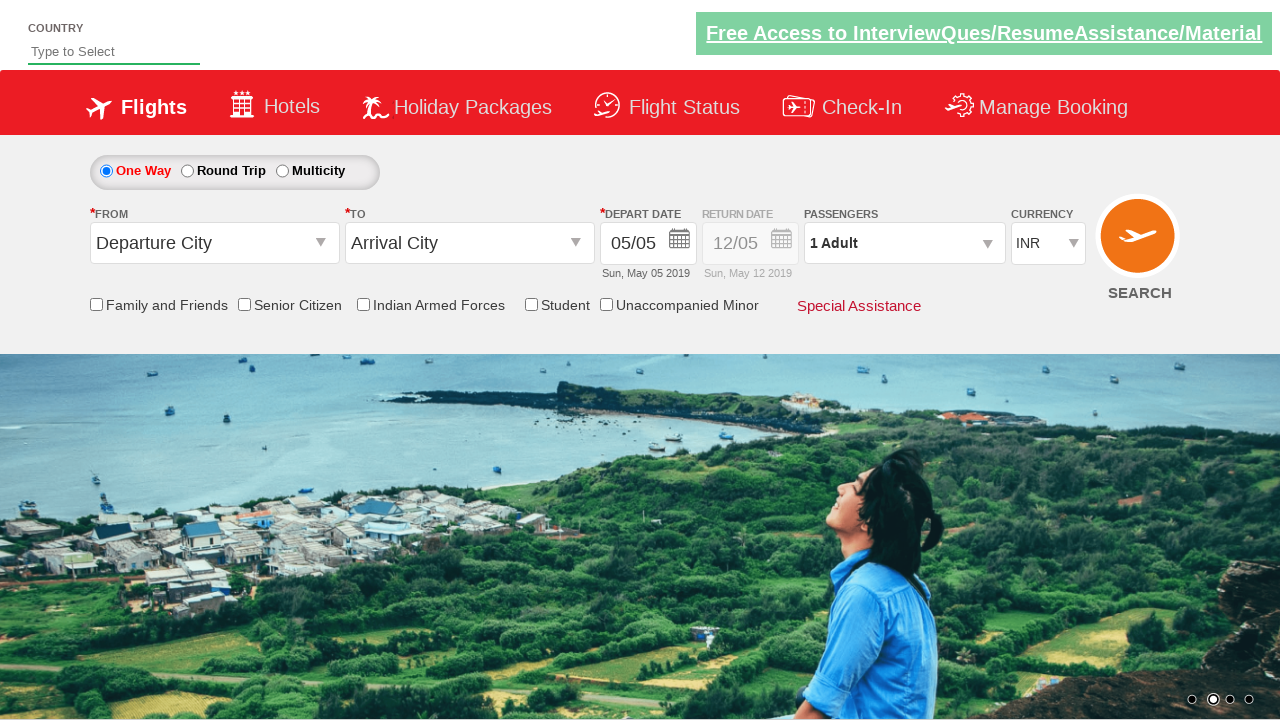

Clicked on the Indian Armed Forces checkbox at (363, 304) on input[id*='IndArm']
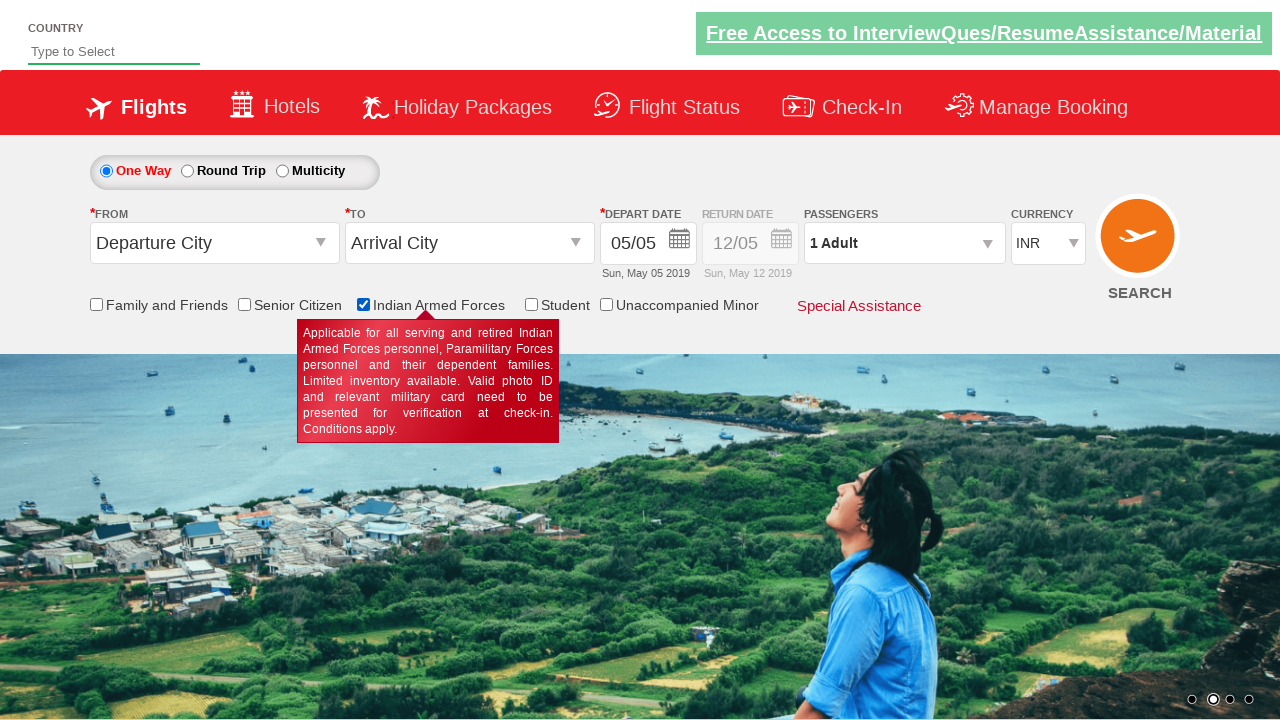

Verified that the Indian Armed Forces checkbox is selected
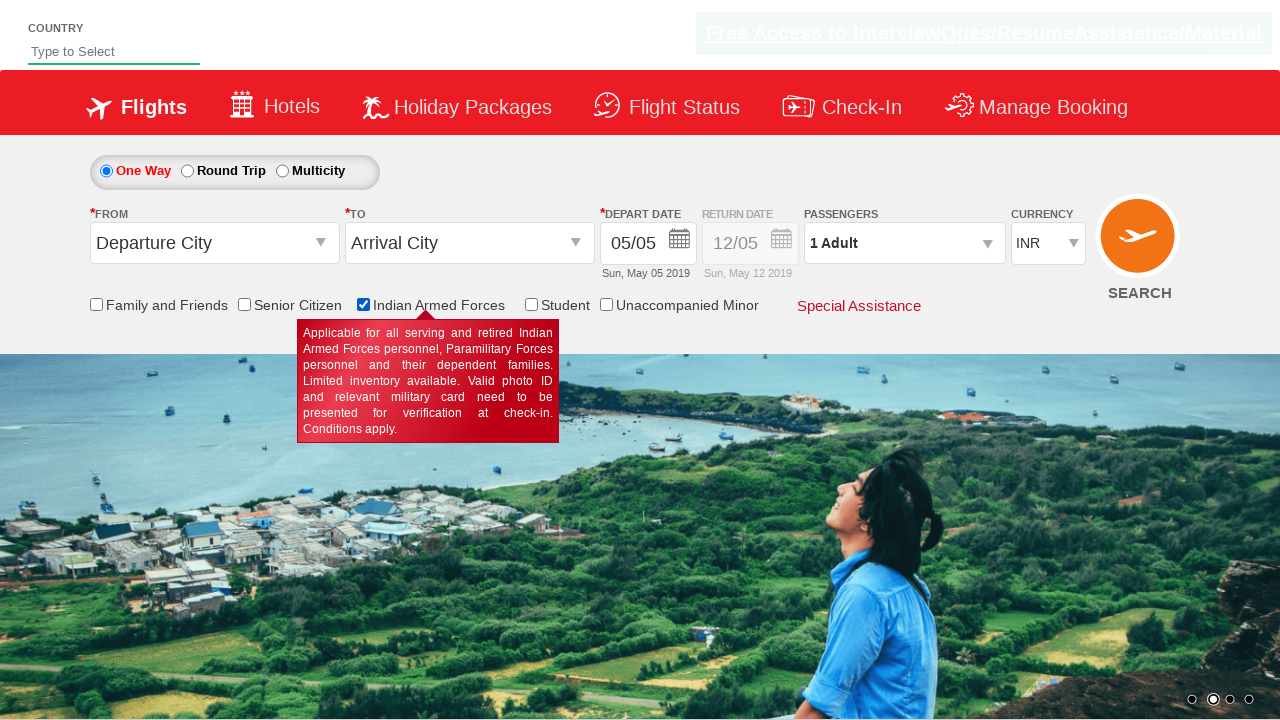

Counted total checkboxes on the page: 6
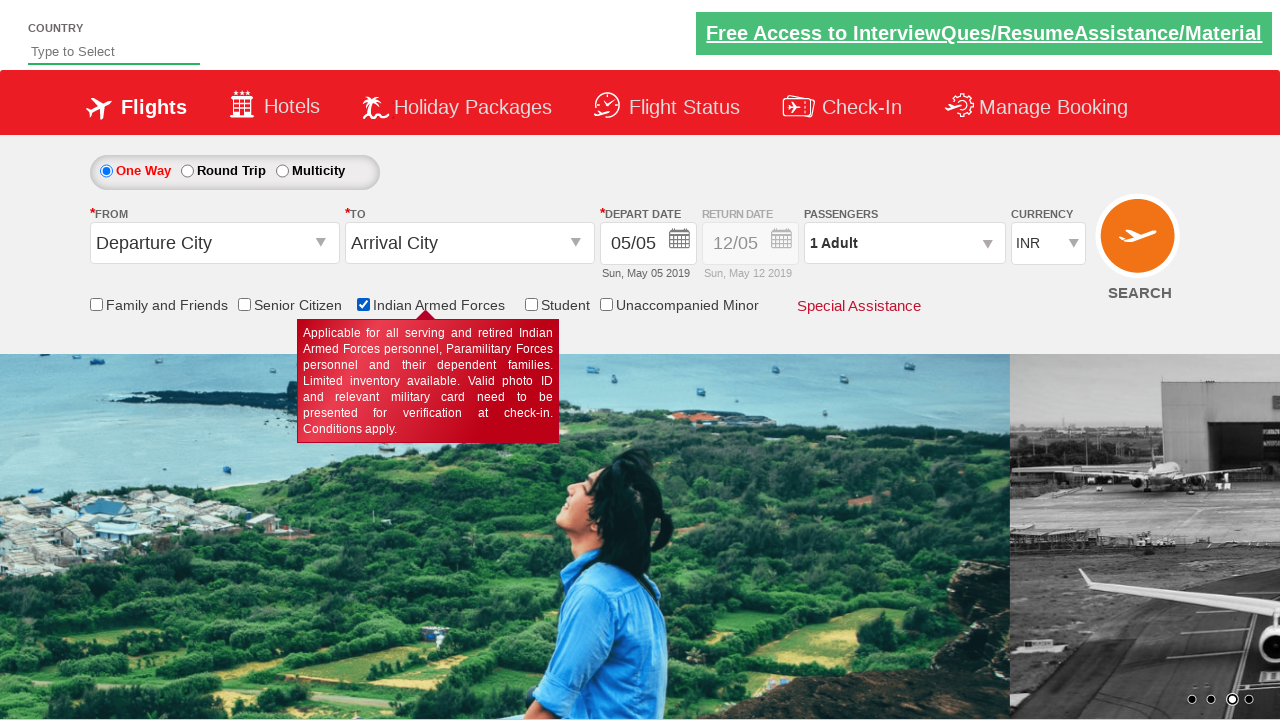

Printed total checkbox count: 6
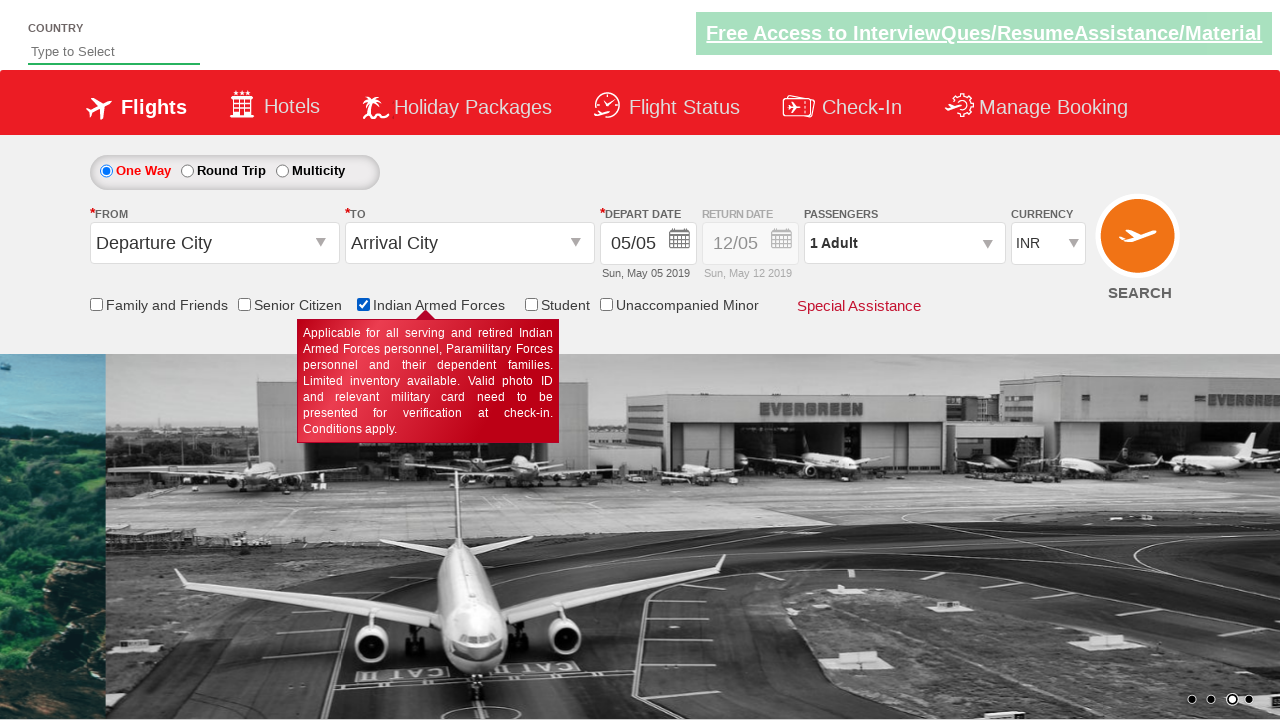

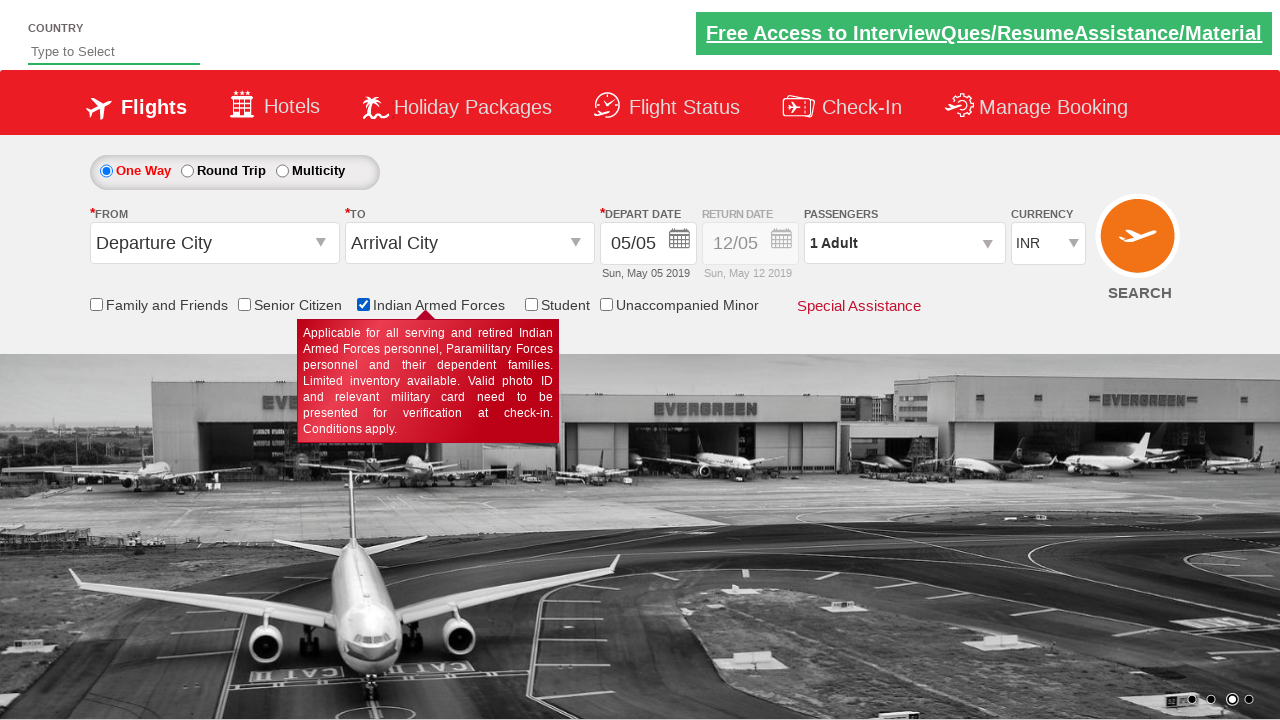